Tests dropdown selection functionality by selecting an option from a dropdown menu and verifying the selection

Starting URL: https://the-internet.herokuapp.com/dropdown

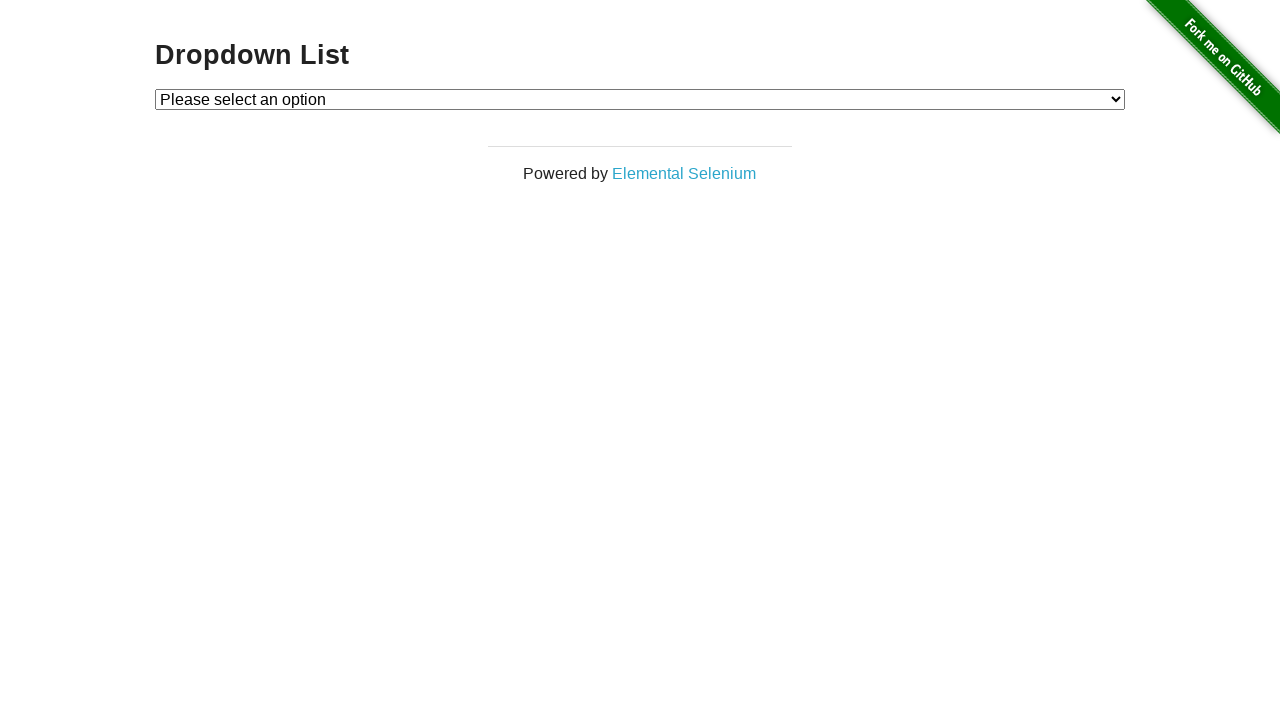

Located dropdown element with id 'dropdown'
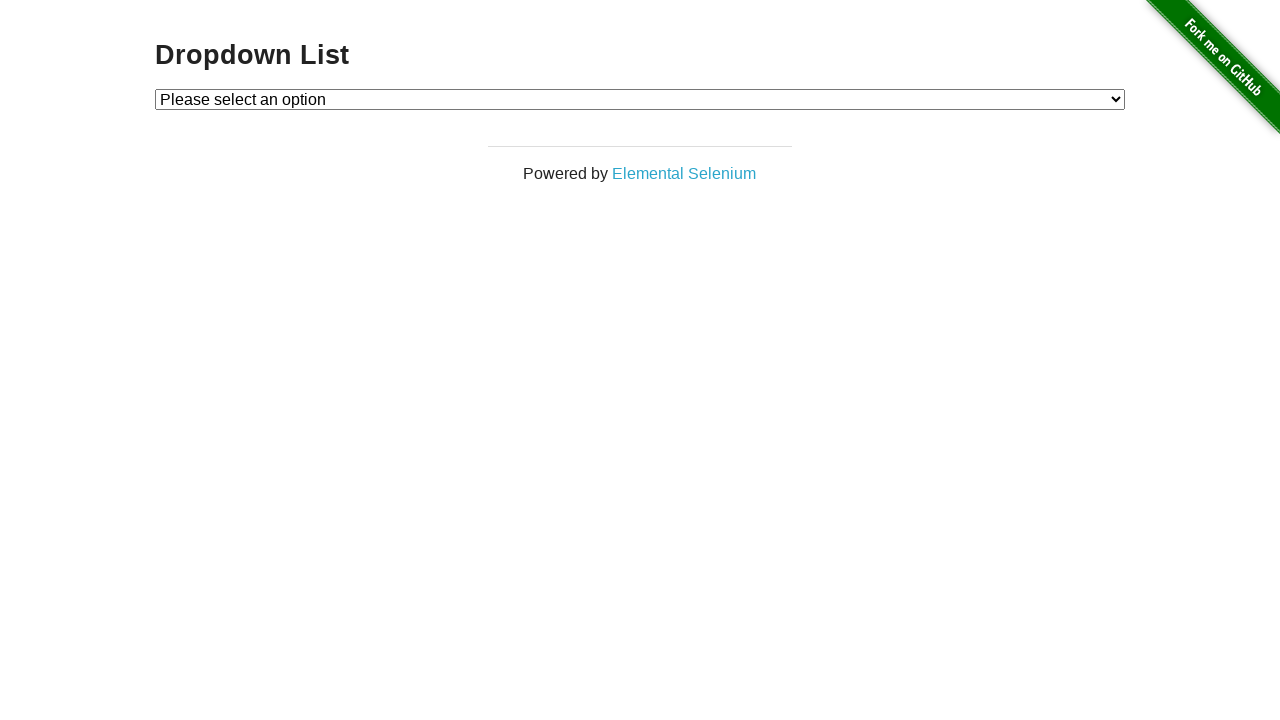

Selected option at index 2 from dropdown menu on #dropdown
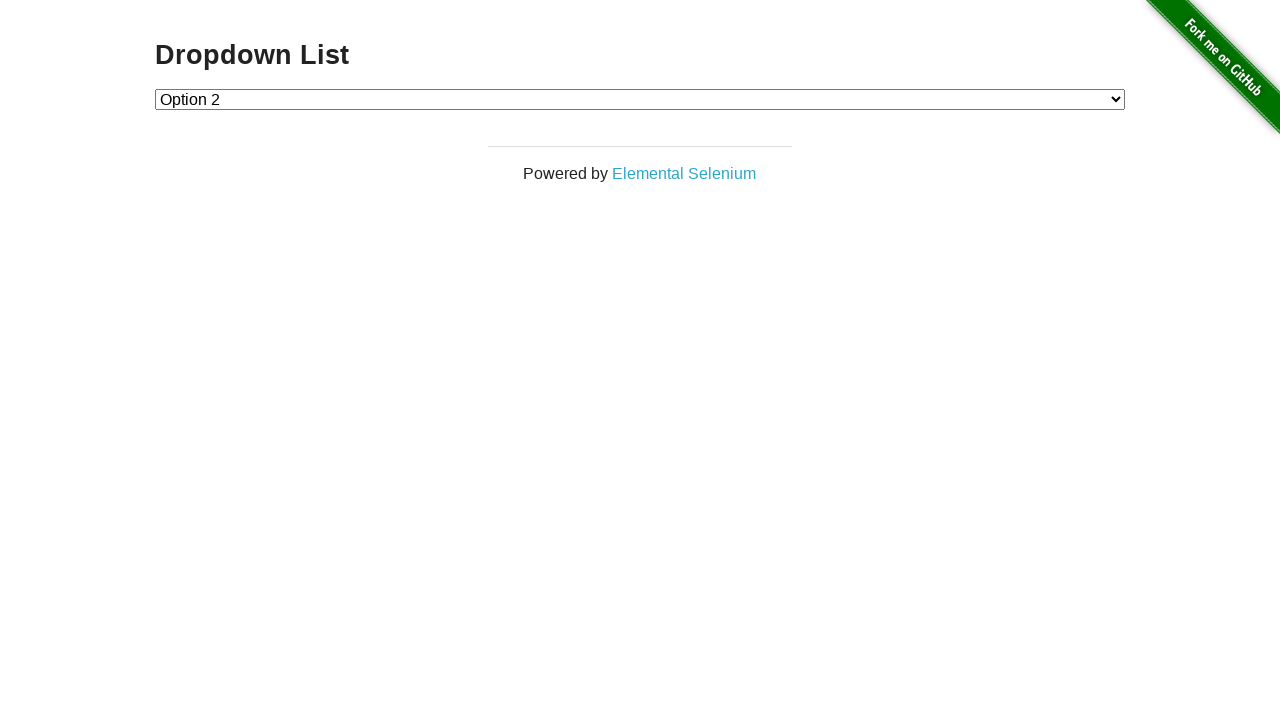

Retrieved selected dropdown value
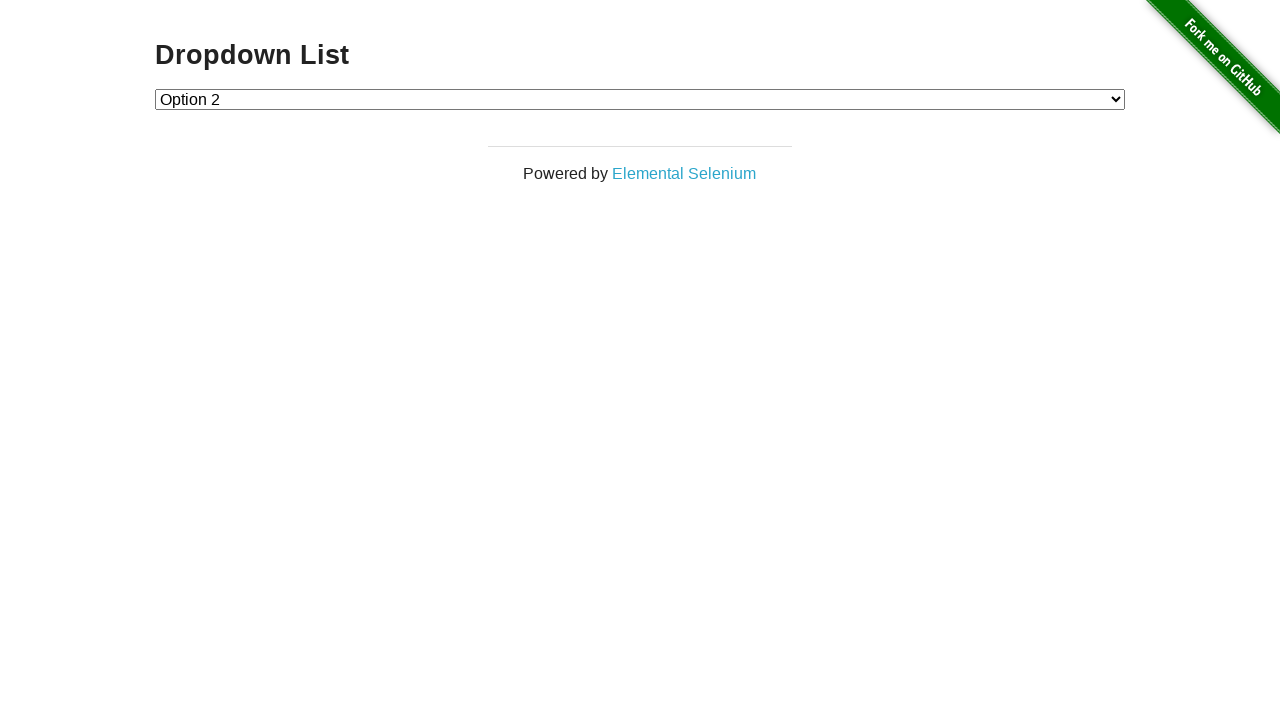

Printed selected option value: 2
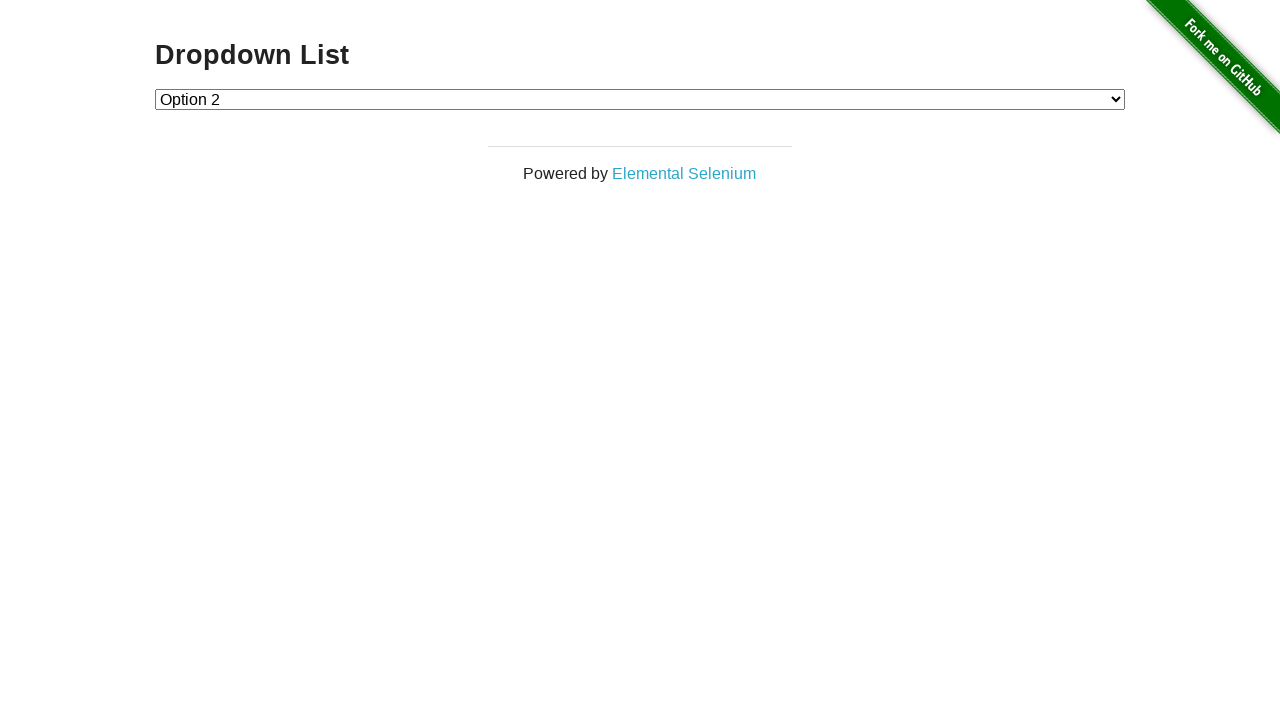

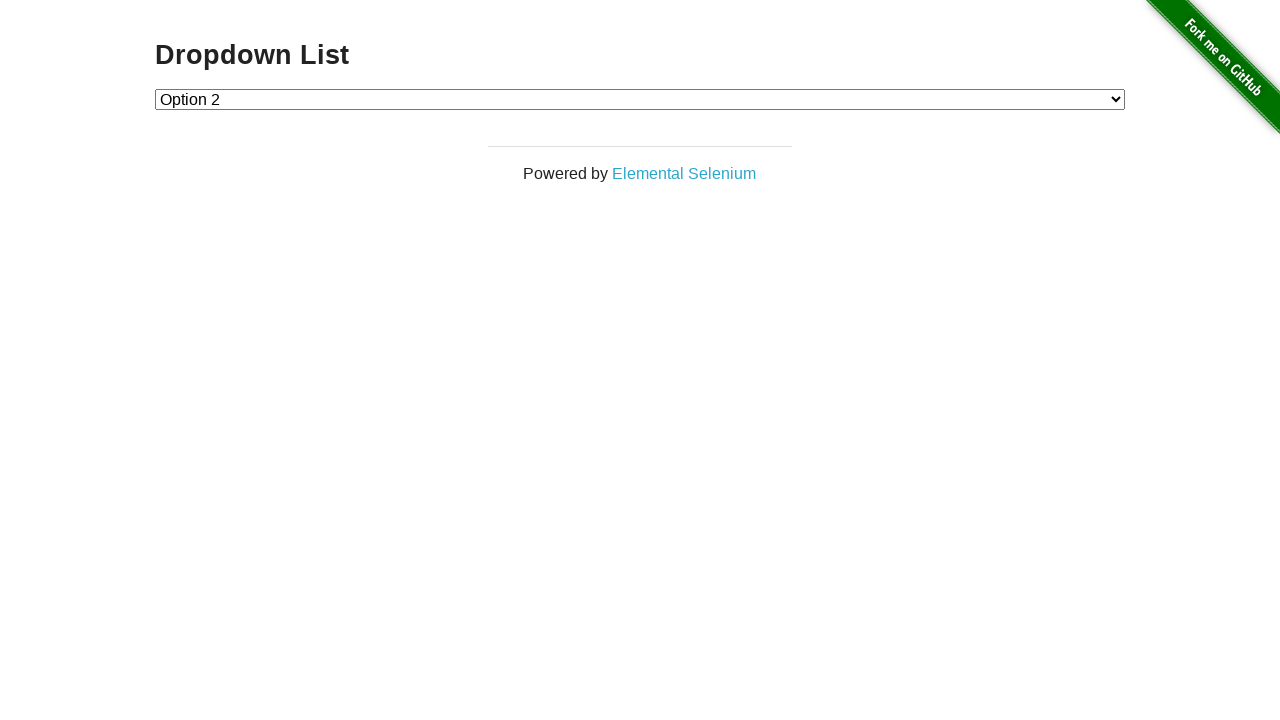